Fills out a practice form on Techlistic website including text fields, radio buttons, checkboxes, date picker, and dropdown selections, then submits the form

Starting URL: https://www.techlistic.com/p/selenium-practice-form.html

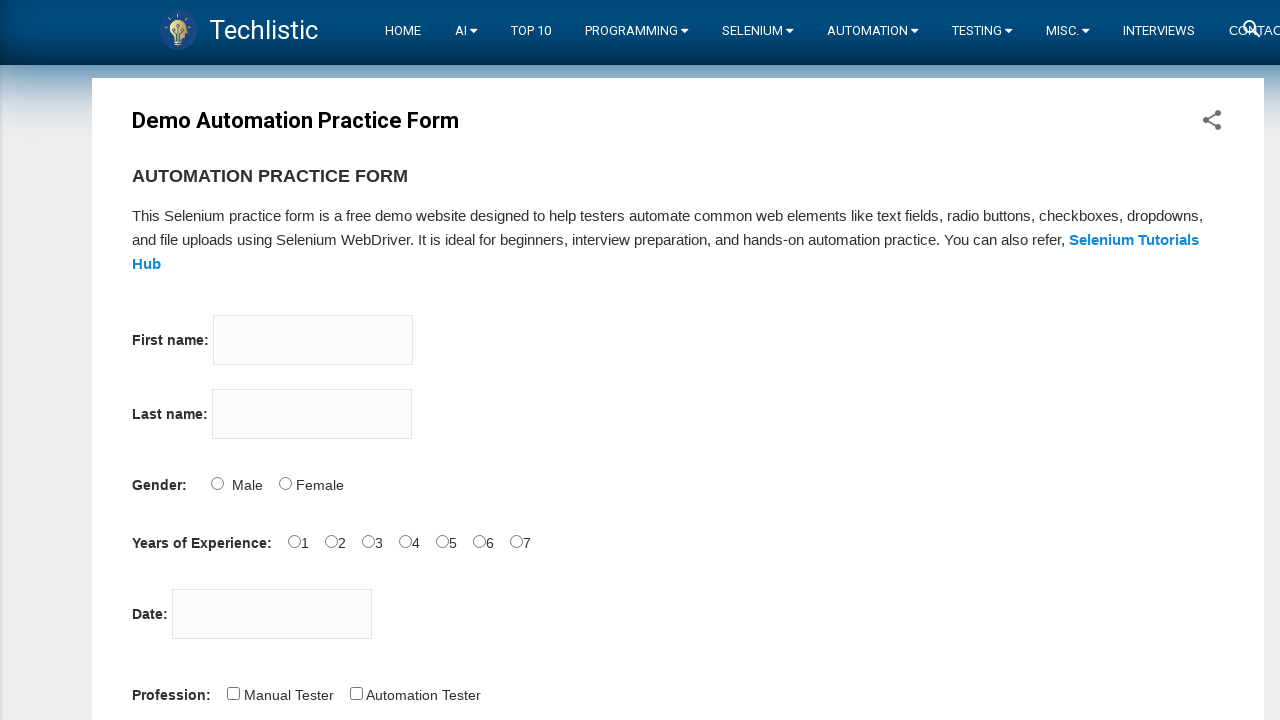

Scrolled down to see form elements
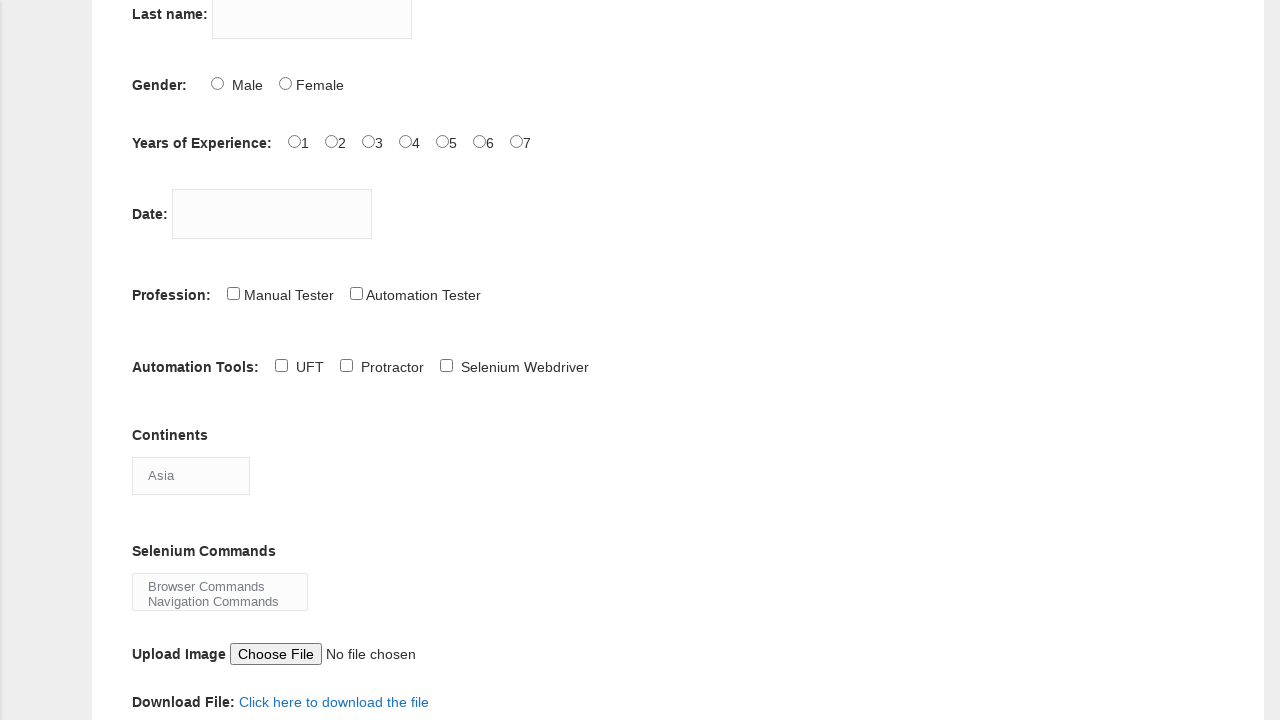

Filled first name field with 'John' on input[name='firstname']
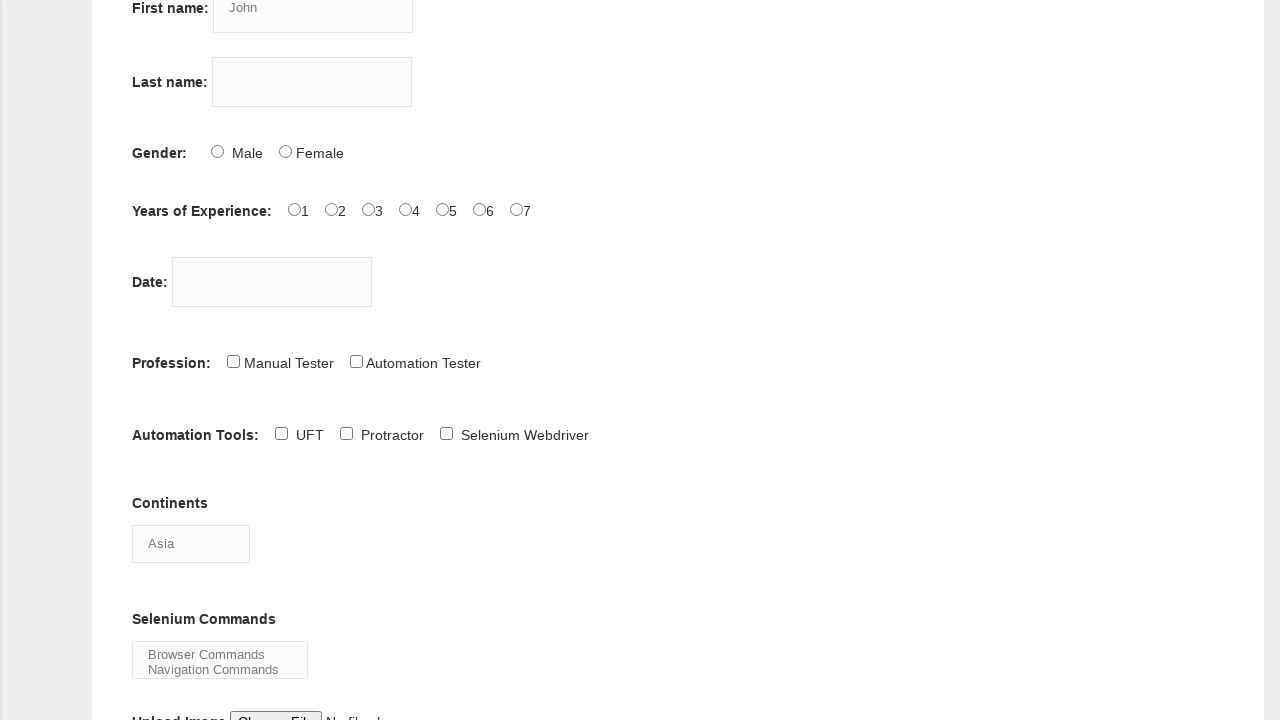

Filled last name field with 'Doe' on input[name='lastname']
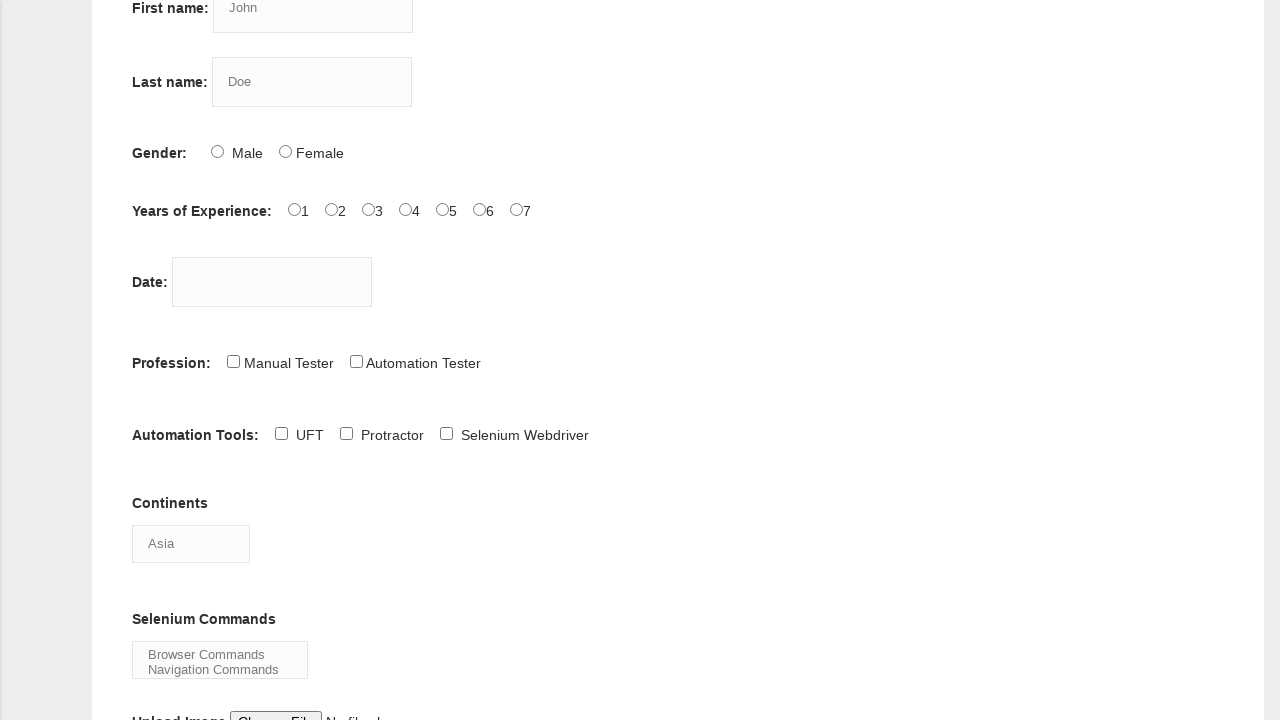

Selected Male gender radio button at (217, 151) on #sex-0
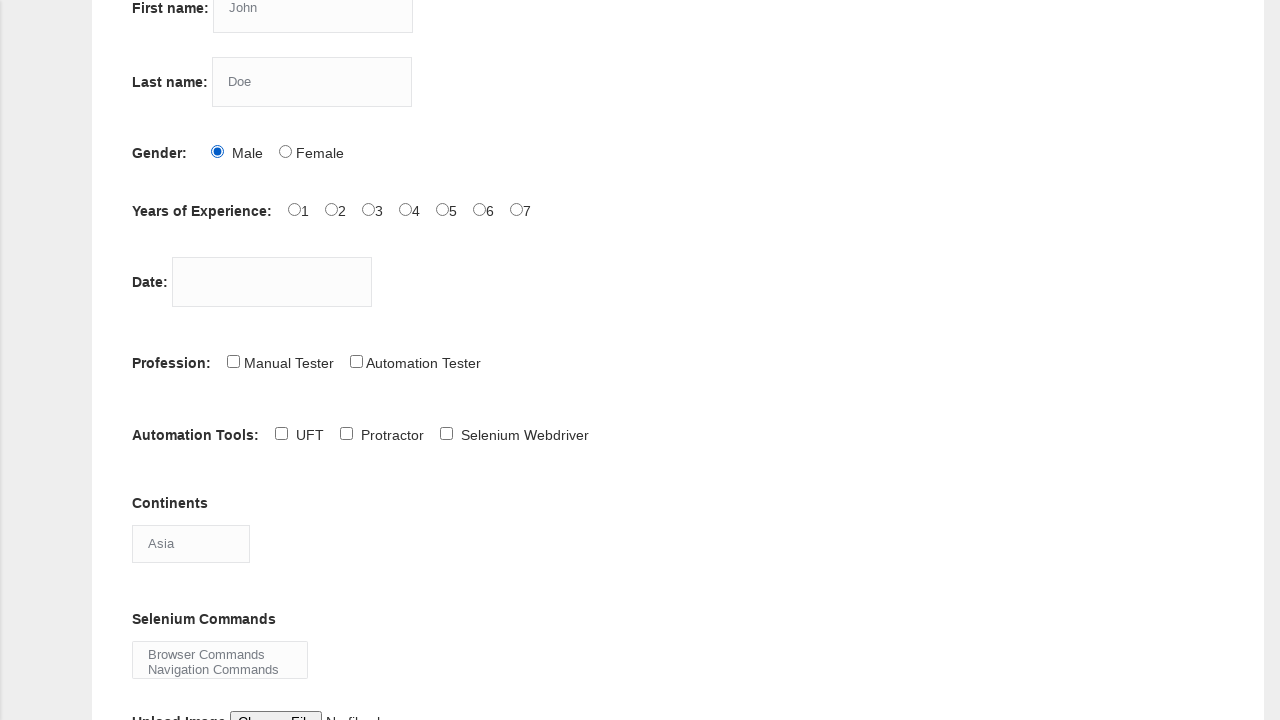

Selected 4 years of experience at (405, 209) on #exp-3
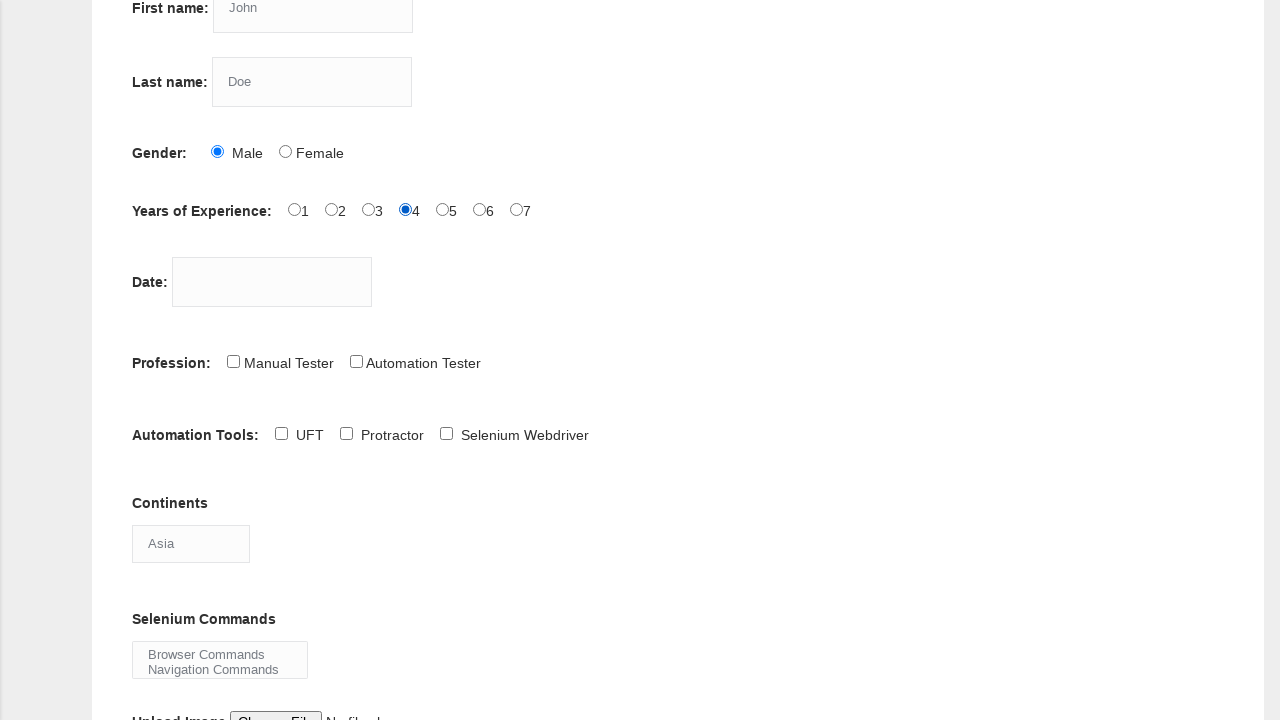

Filled date picker with '07/02/2023' on #datepicker
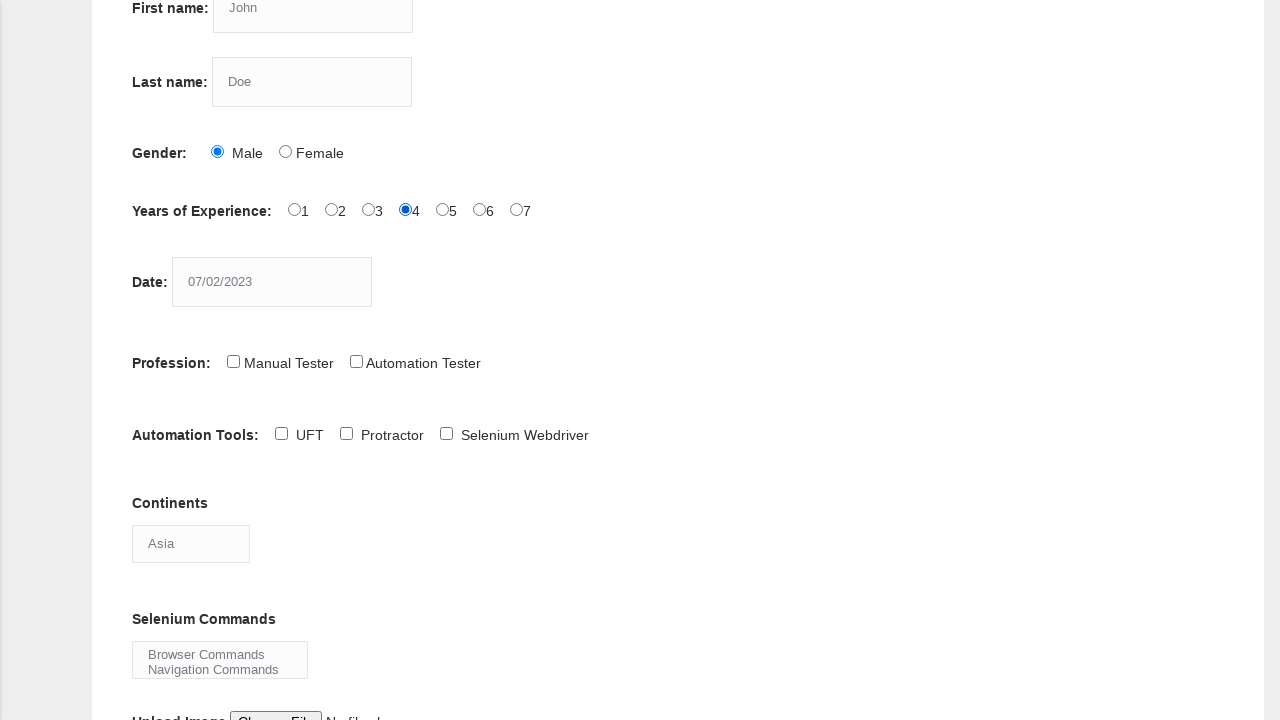

Selected Manual Tester profession checkbox at (233, 361) on #profession-0
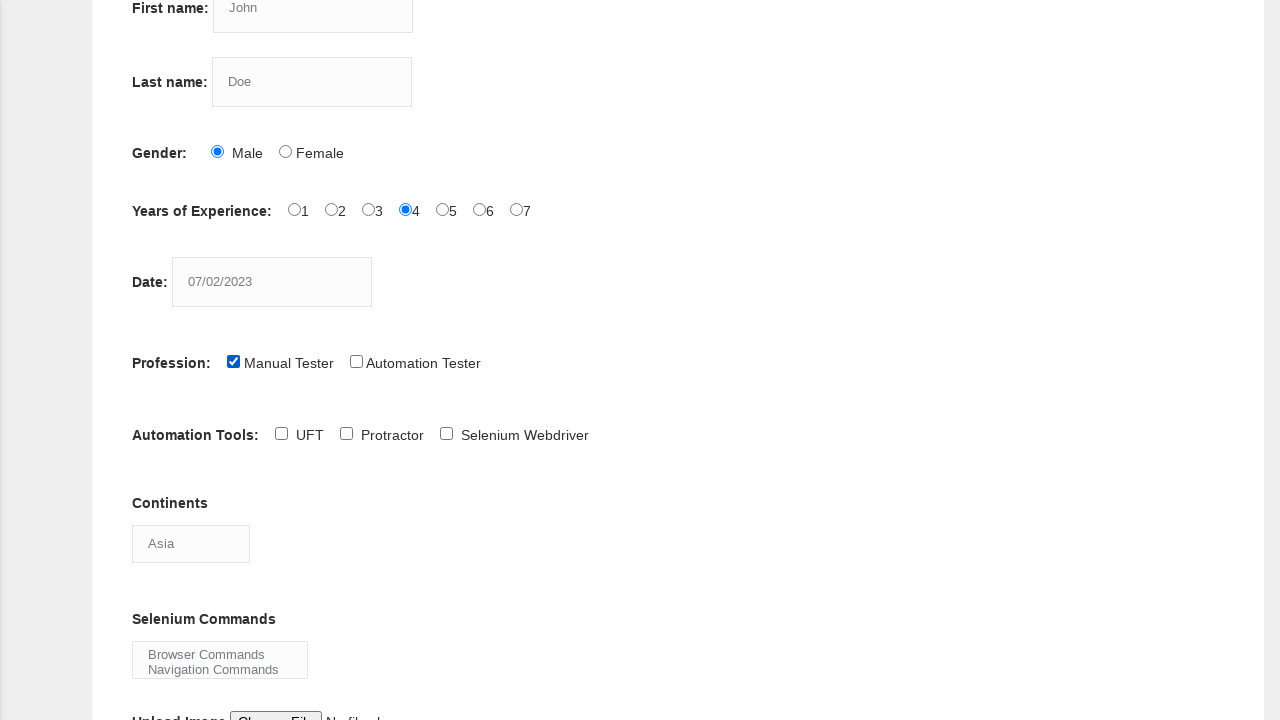

Selected Automation Tester profession checkbox at (356, 361) on #profession-1
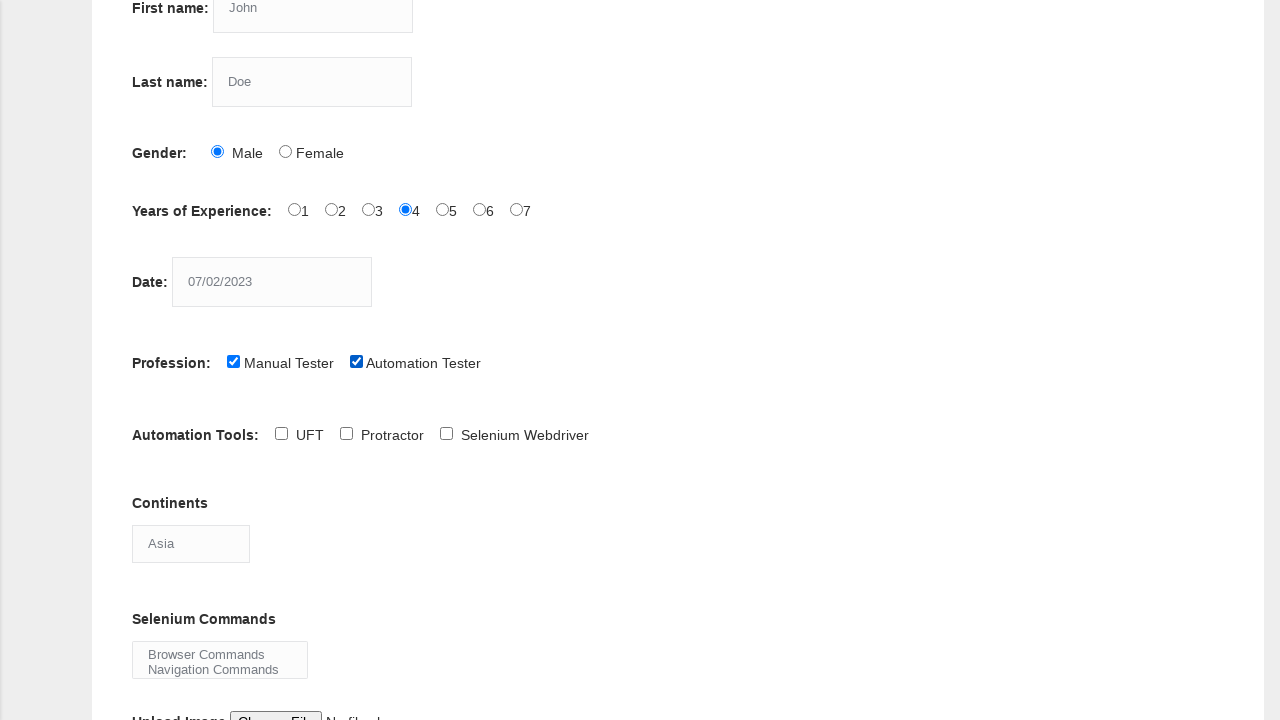

Scrolled down to see automation tools options
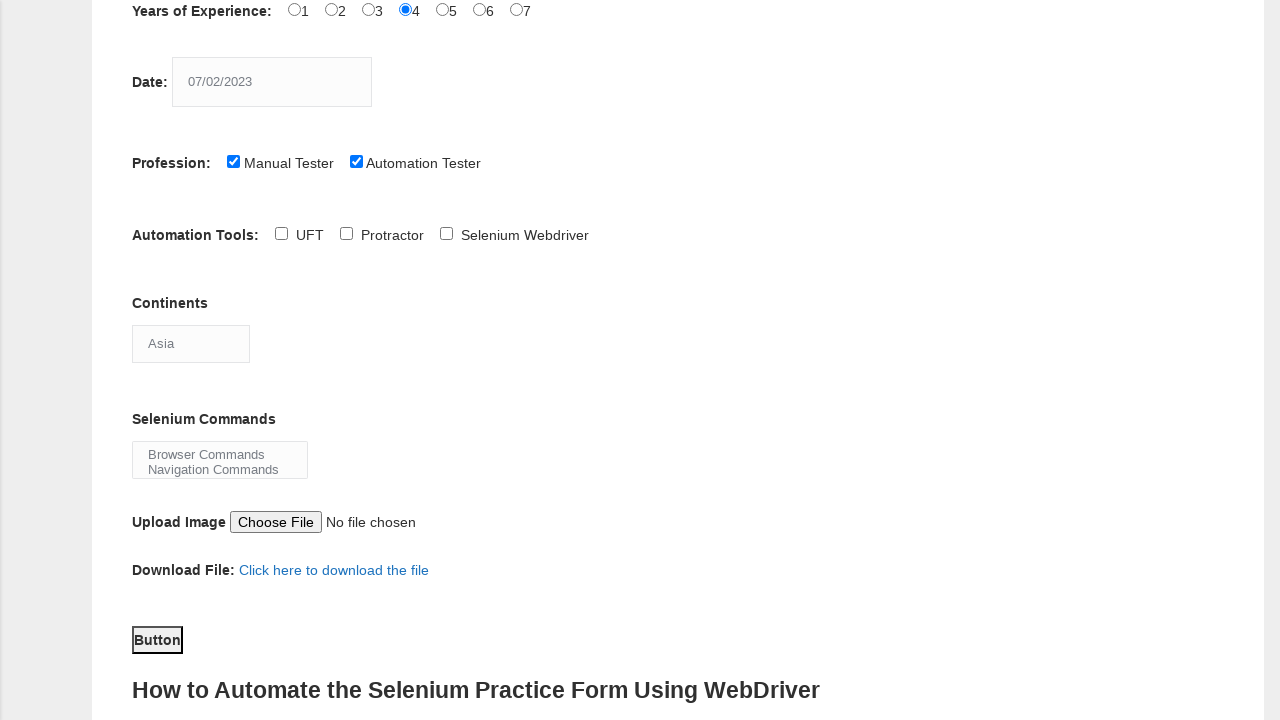

Selected QTP automation tool checkbox at (281, 233) on #tool-0
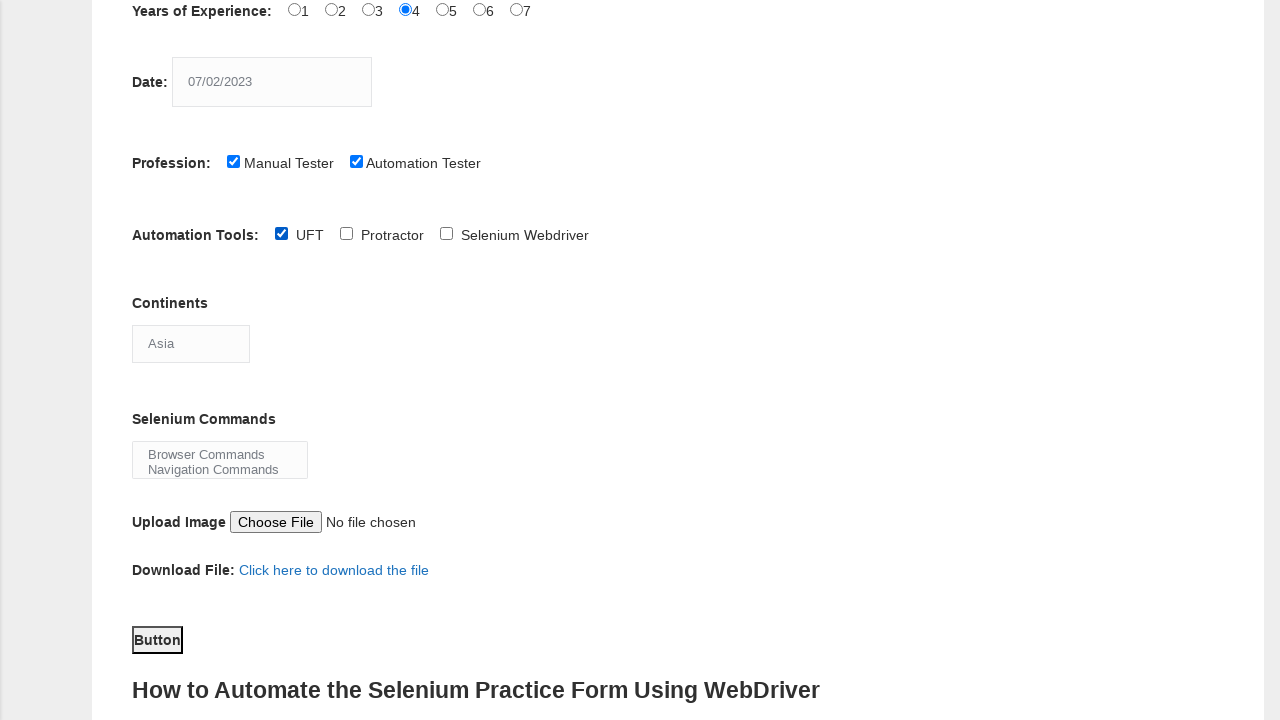

Selected Selenium IDE automation tool checkbox at (346, 233) on #tool-1
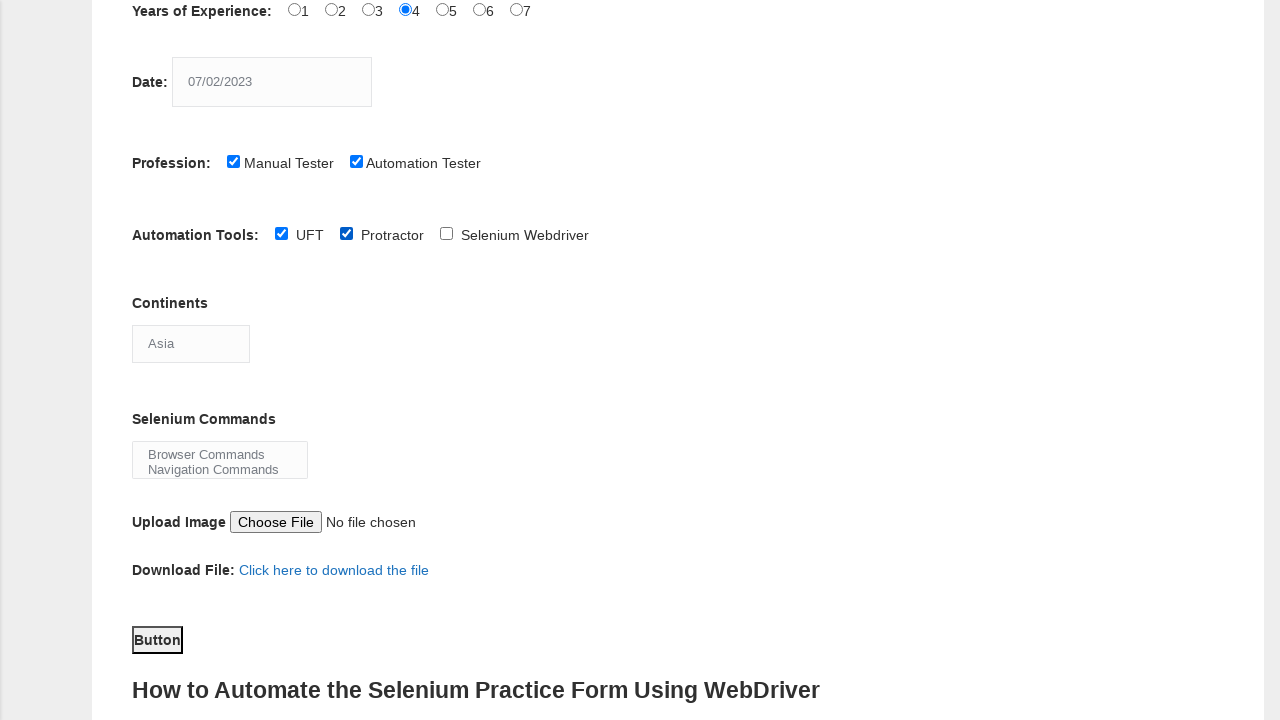

Selected Selenium Webdriver automation tool checkbox at (446, 233) on #tool-2
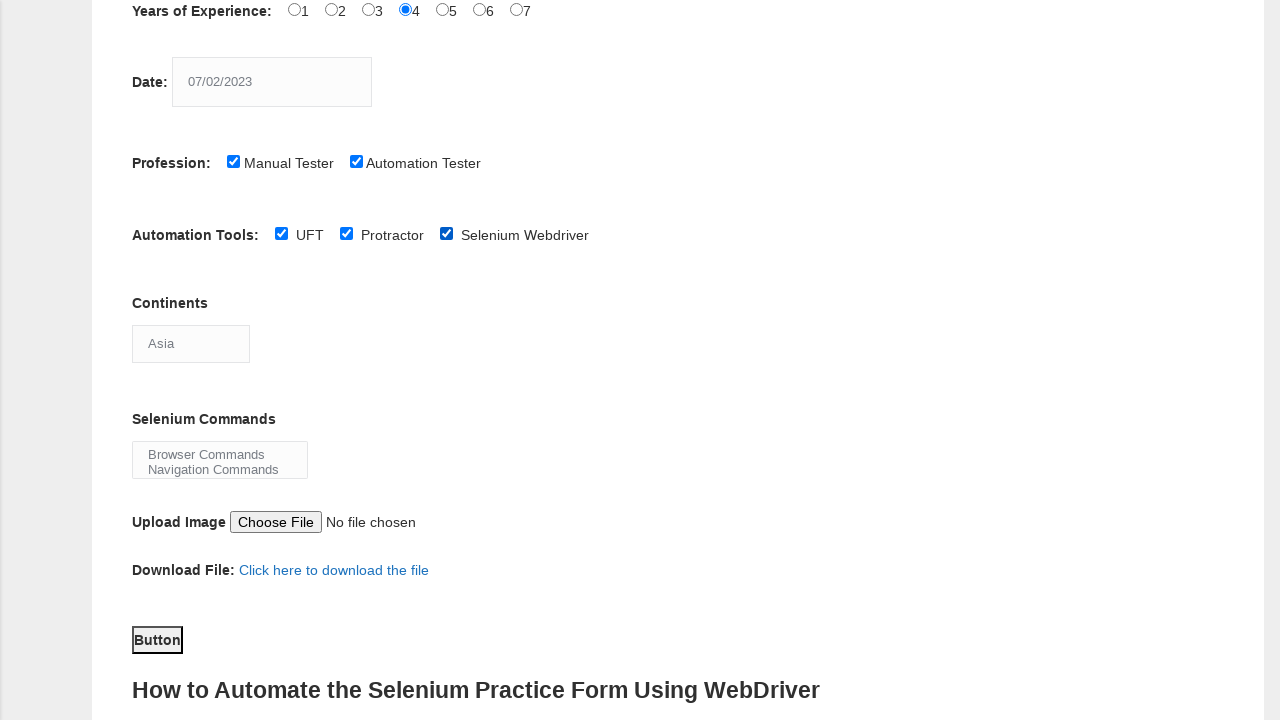

Scrolled down to see dropdown elements
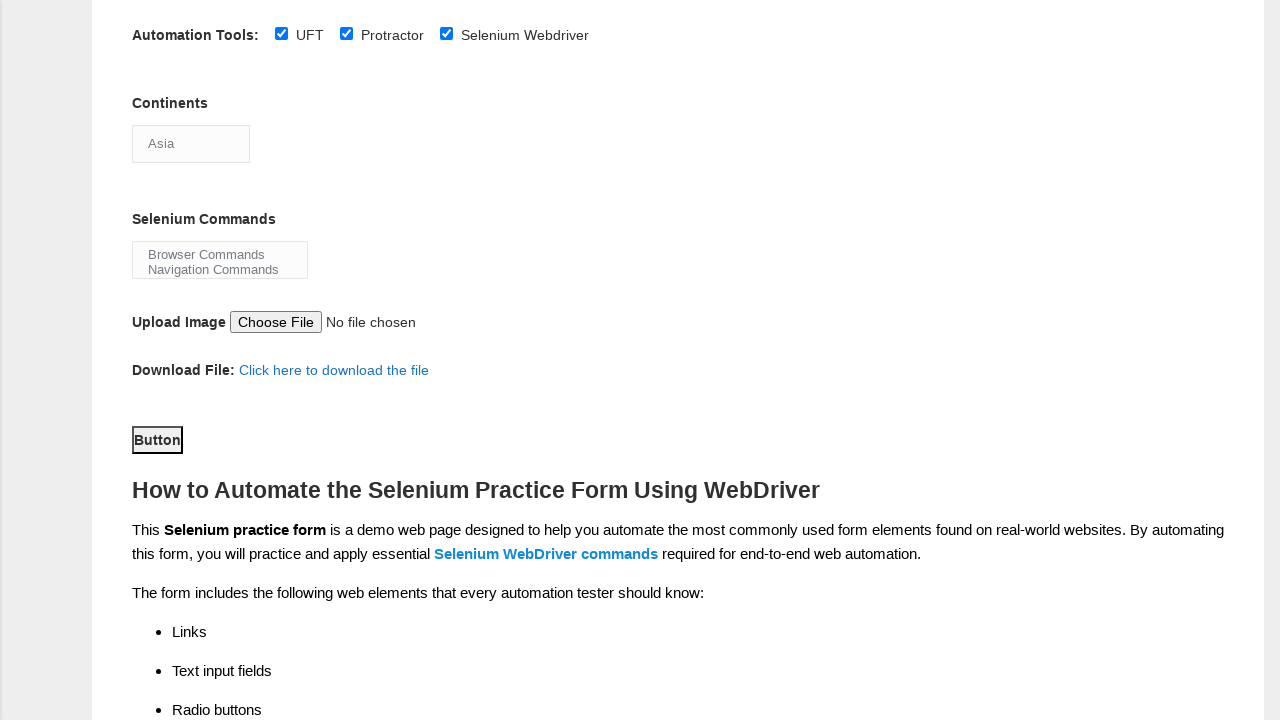

Selected 'Europe' from continents dropdown on #continents
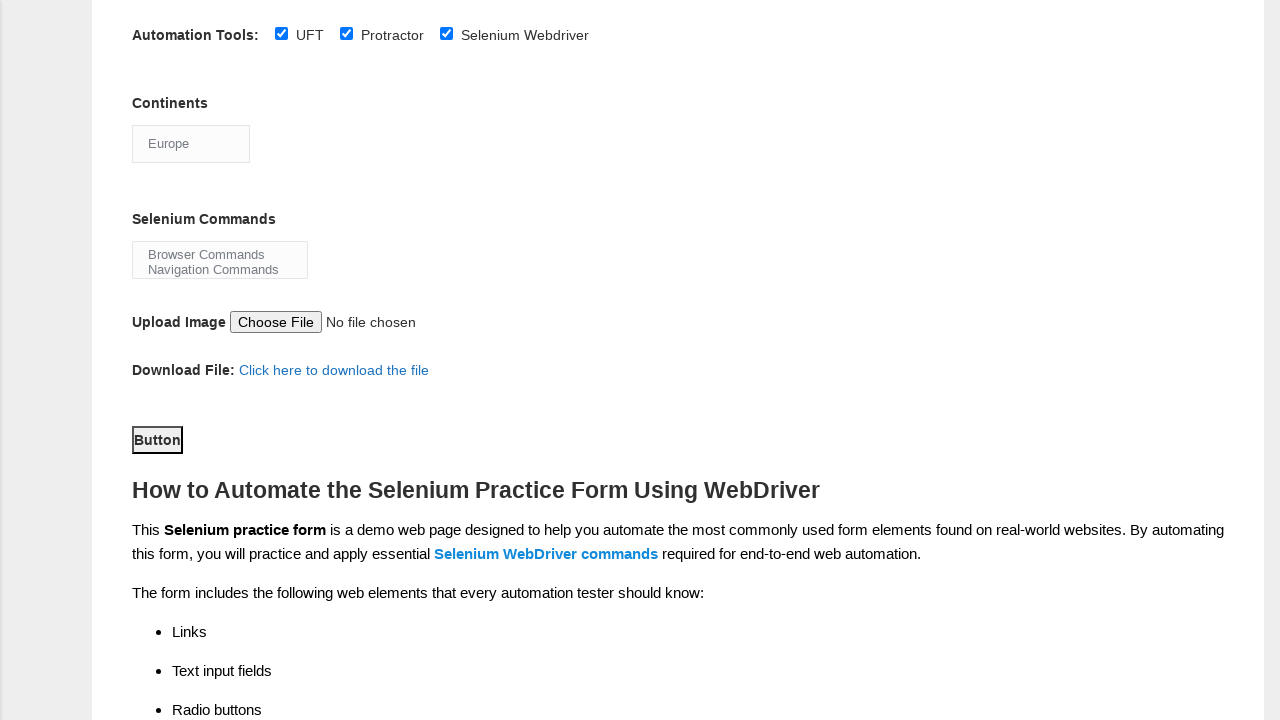

Selected 'Browser Commands' from Selenium Commands dropdown on #selenium_commands
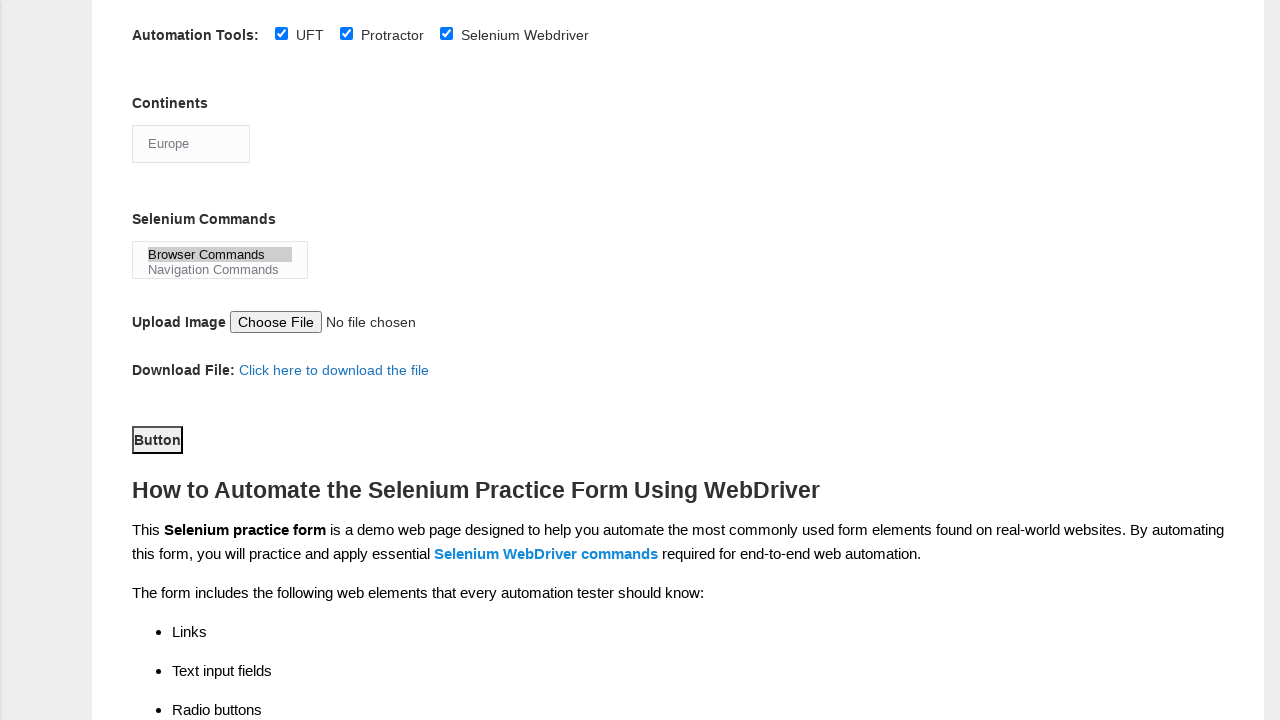

Clicked submit button to submit the form at (157, 440) on #submit
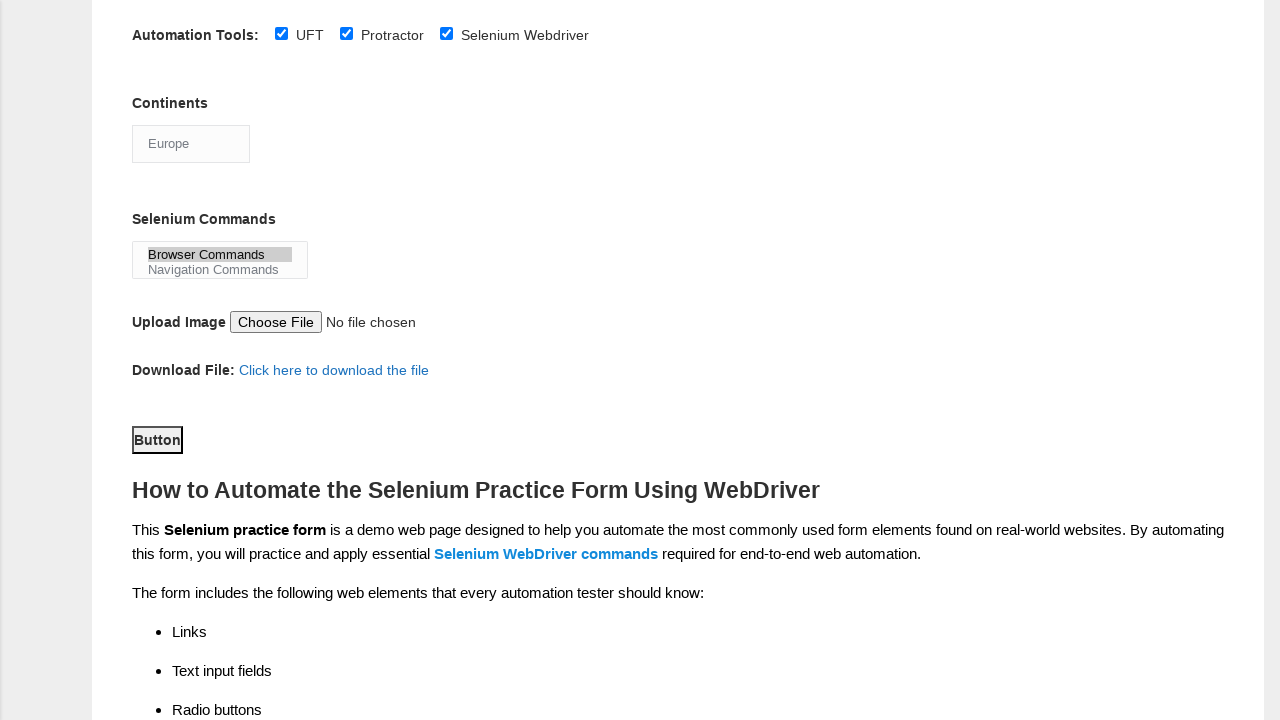

Waited 5 seconds for form submission to process
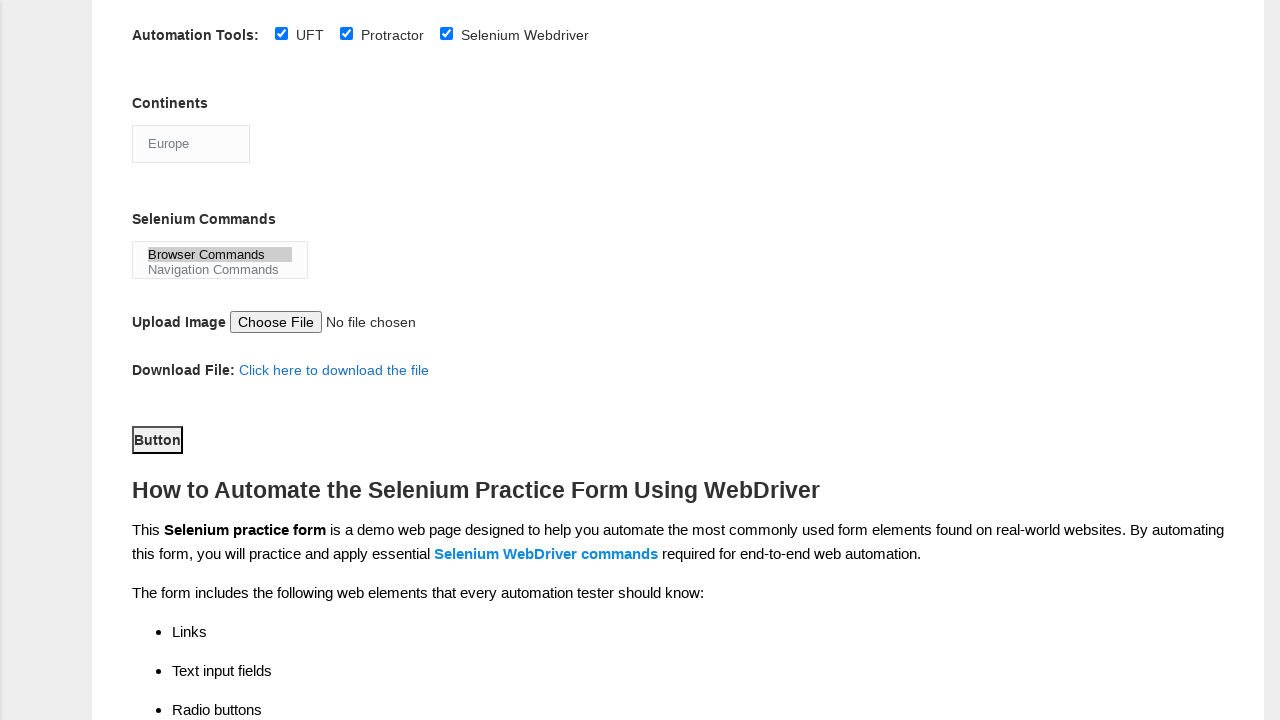

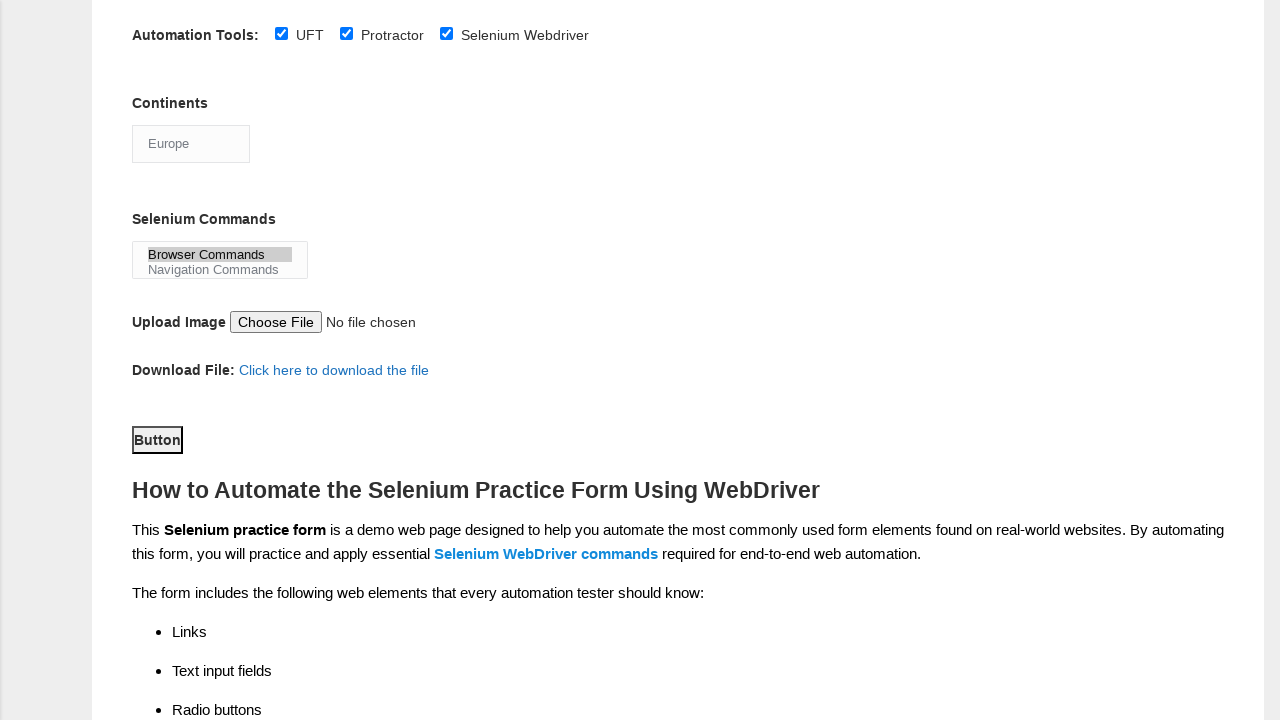